Adds multiple vegetables to cart, proceeds to checkout, and applies a promo code

Starting URL: https://rahulshettyacademy.com/seleniumPractise/#/

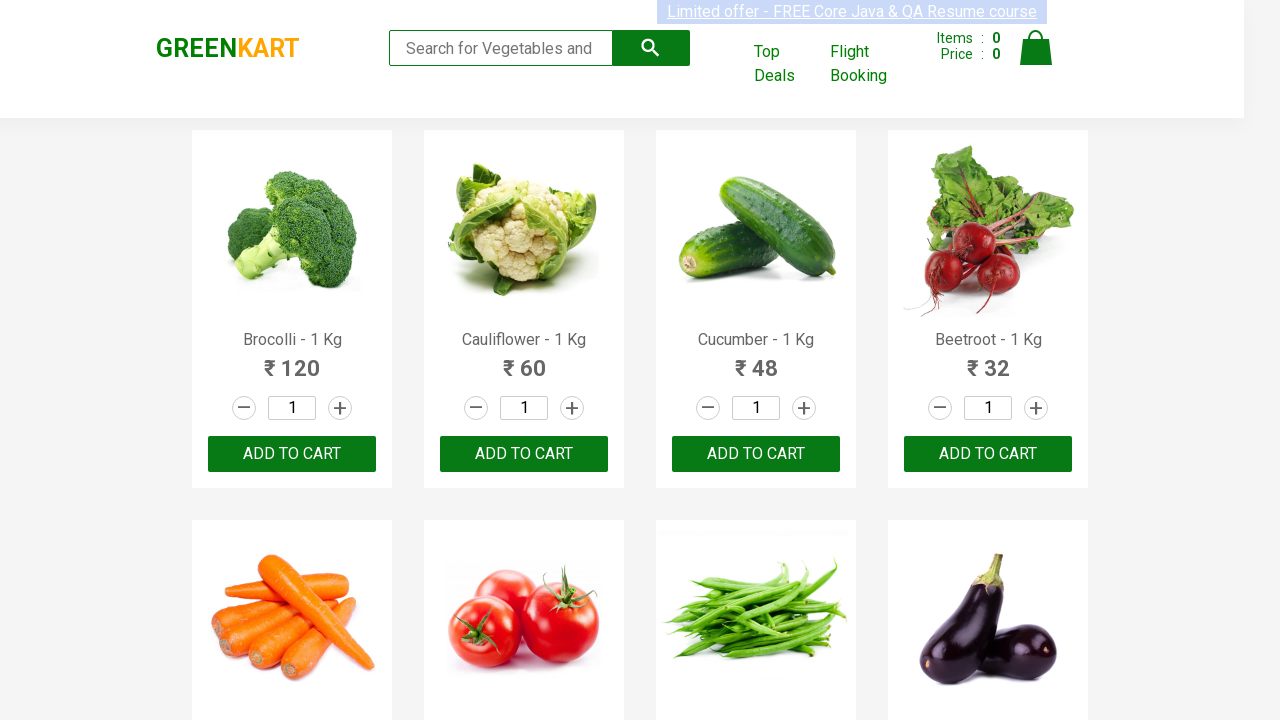

Located all product names on the page
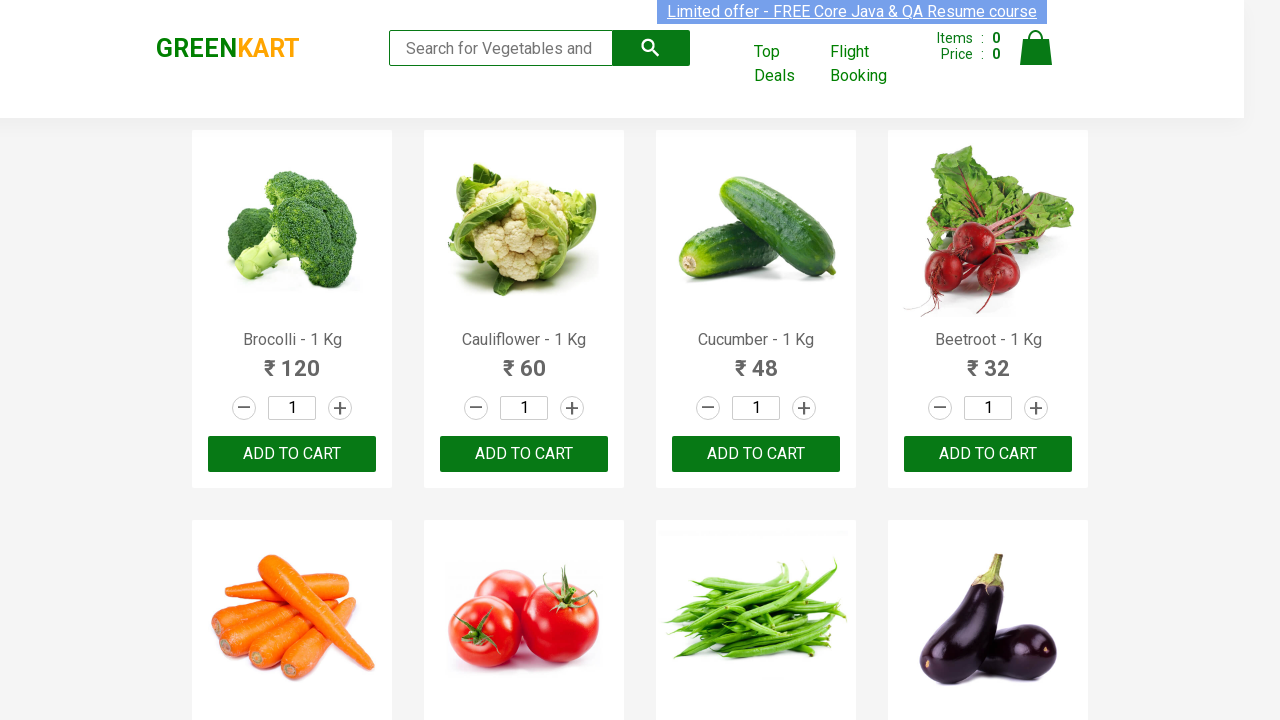

Retrieved text content from product 1
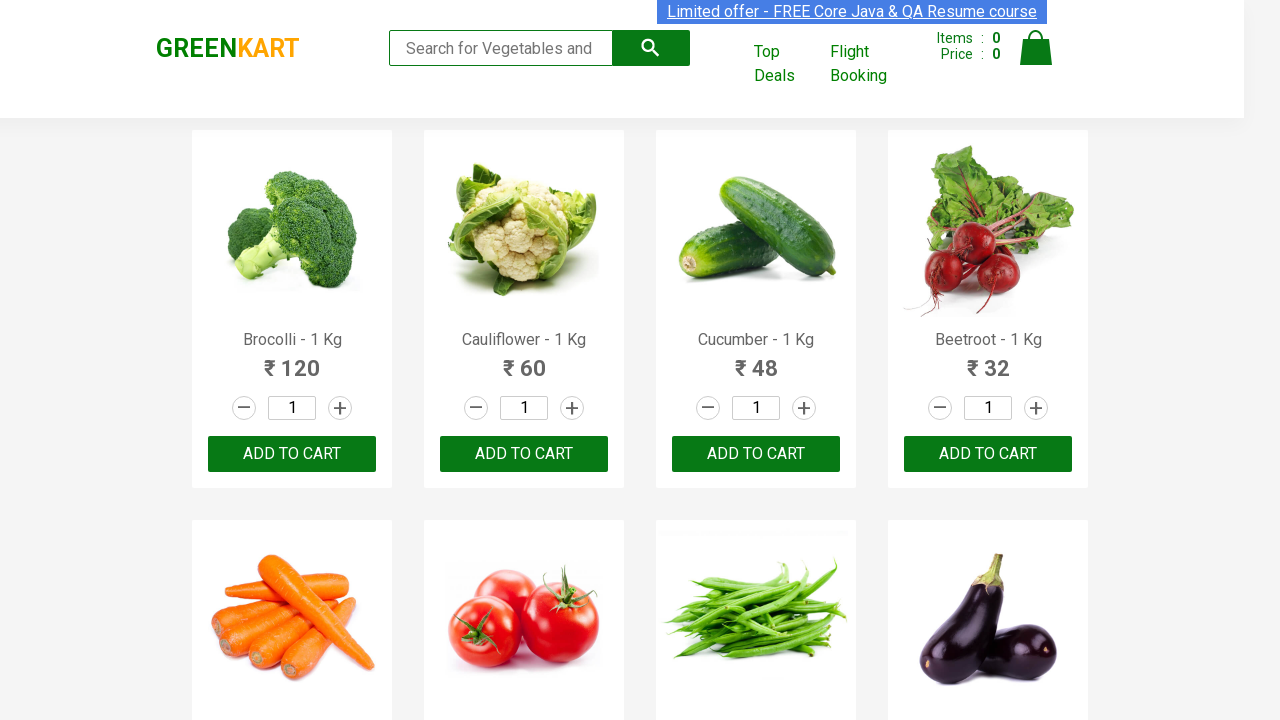

Added 'Brocolli' to cart at (292, 454) on div[class='product-action'] >> nth=0
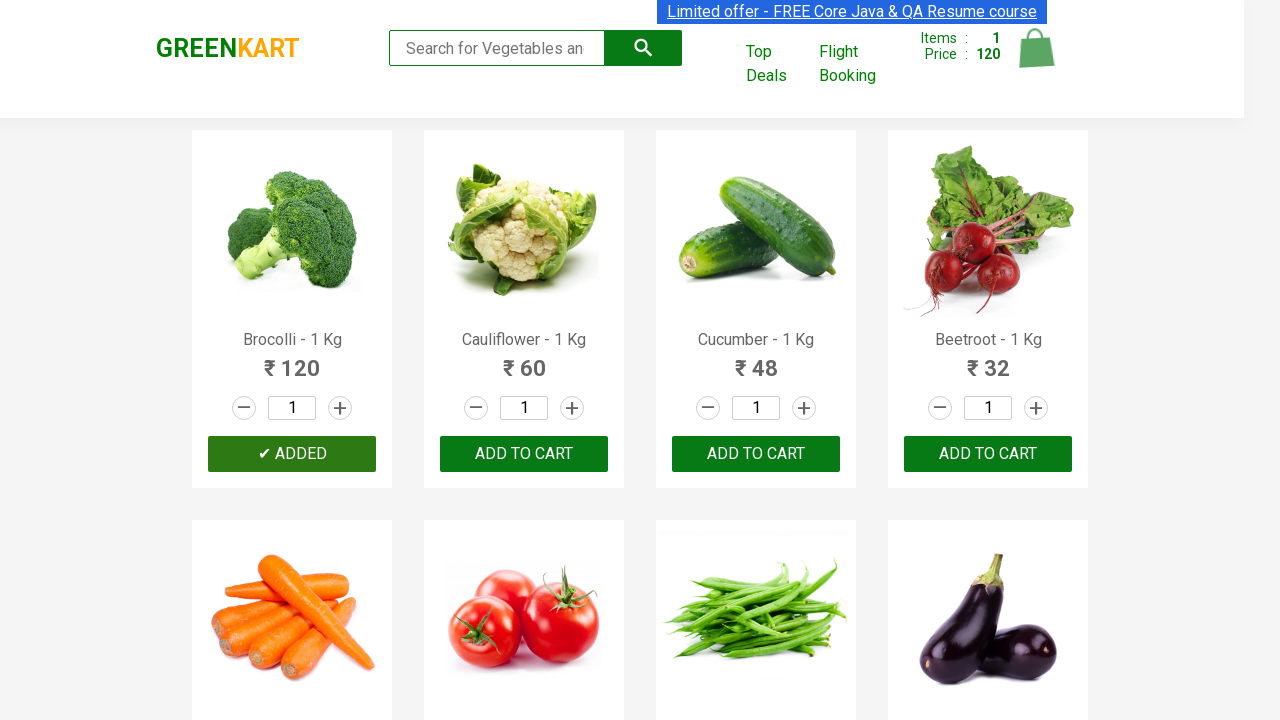

Retrieved text content from product 2
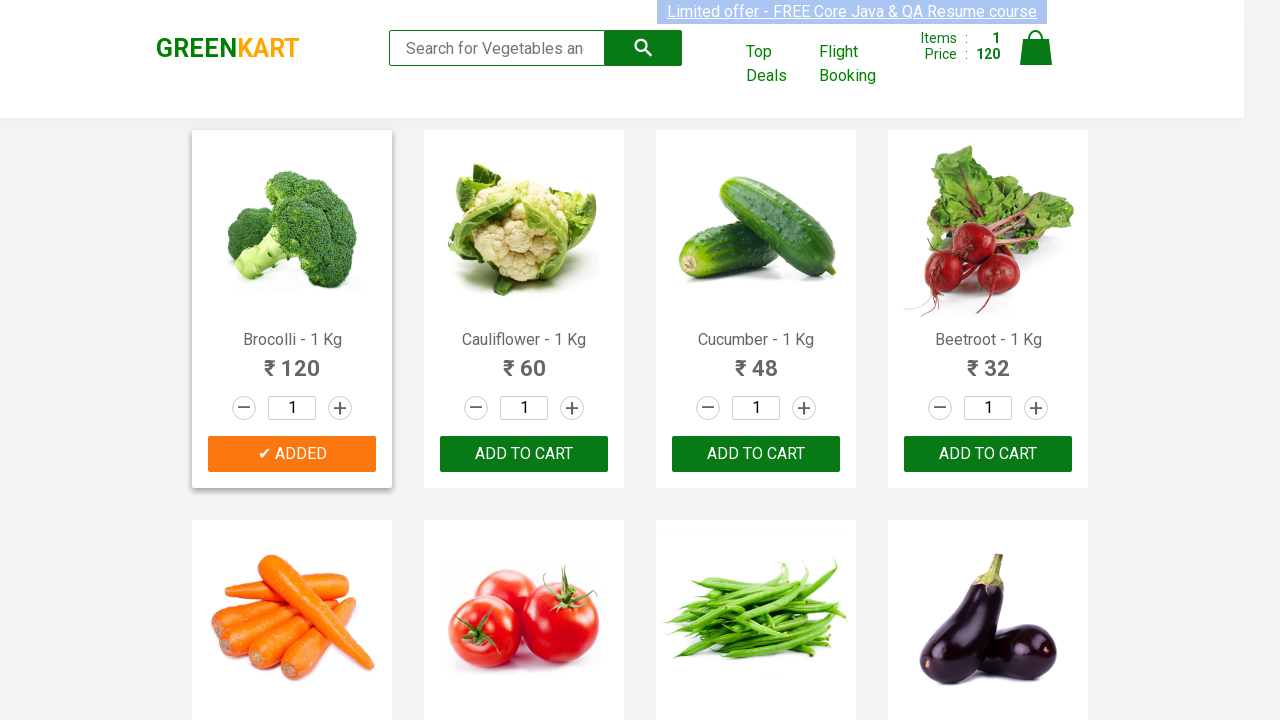

Retrieved text content from product 3
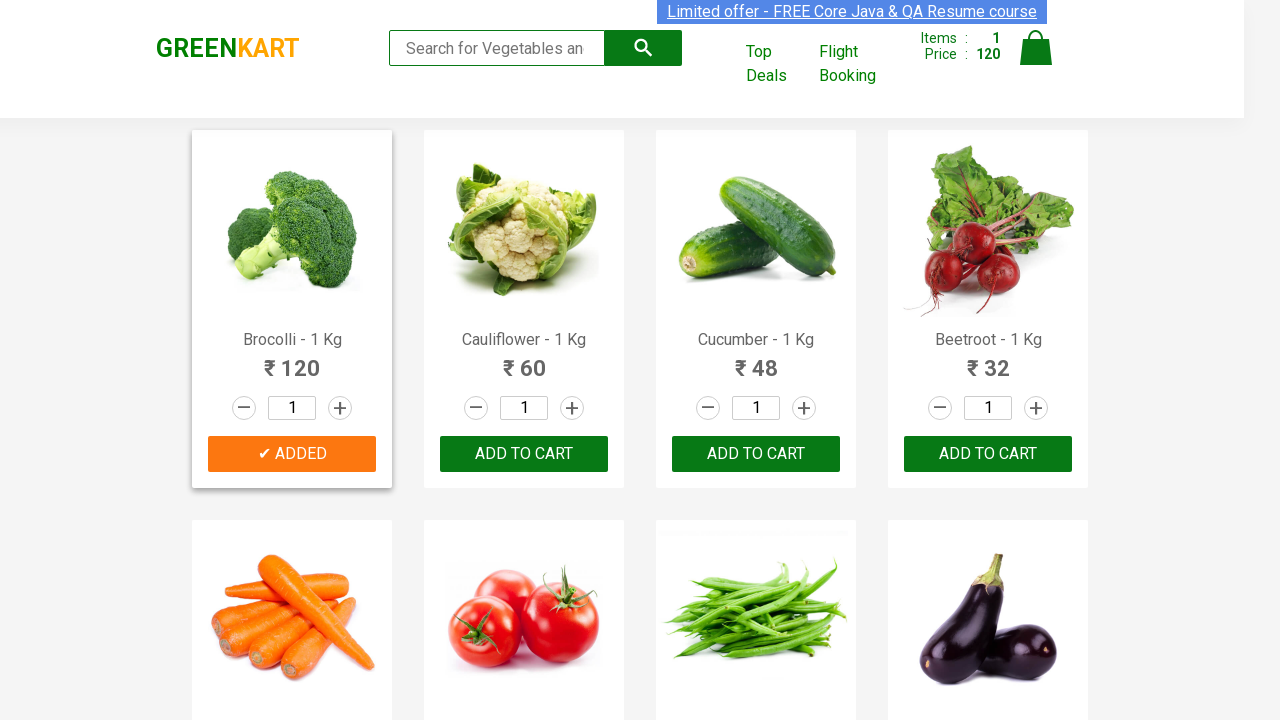

Added 'Cucumber' to cart at (756, 454) on div[class='product-action'] >> nth=2
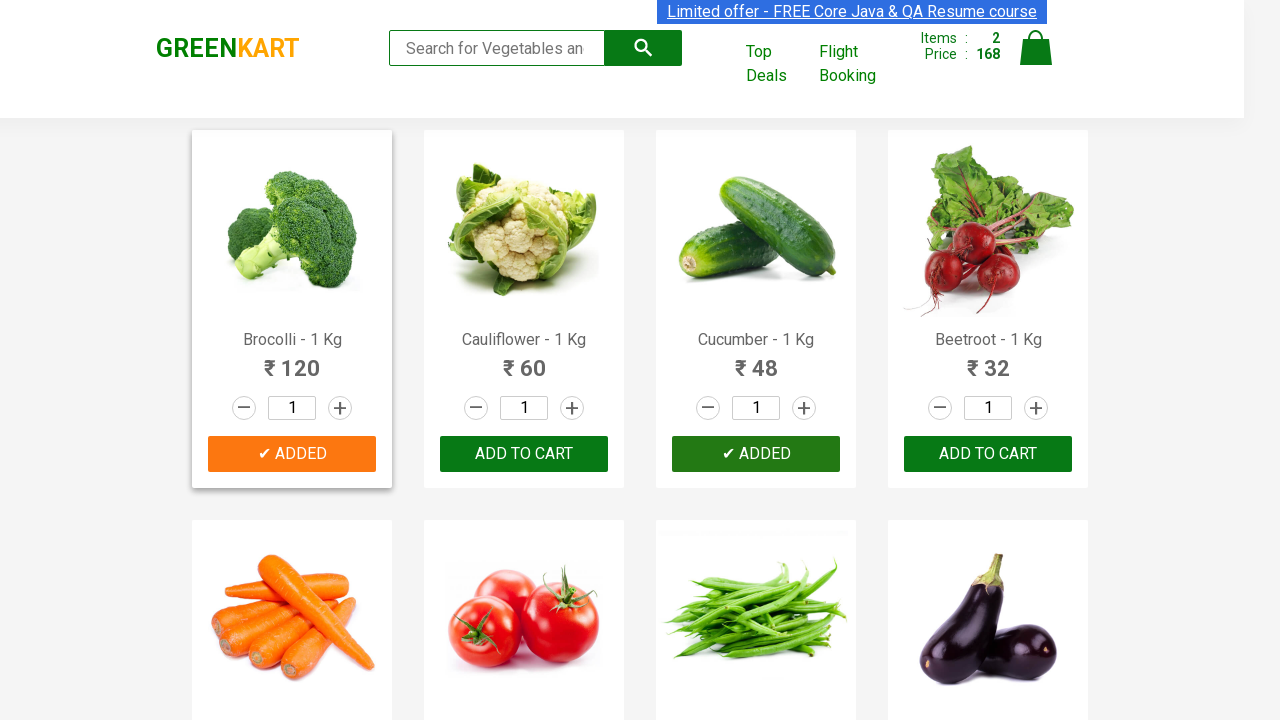

Retrieved text content from product 4
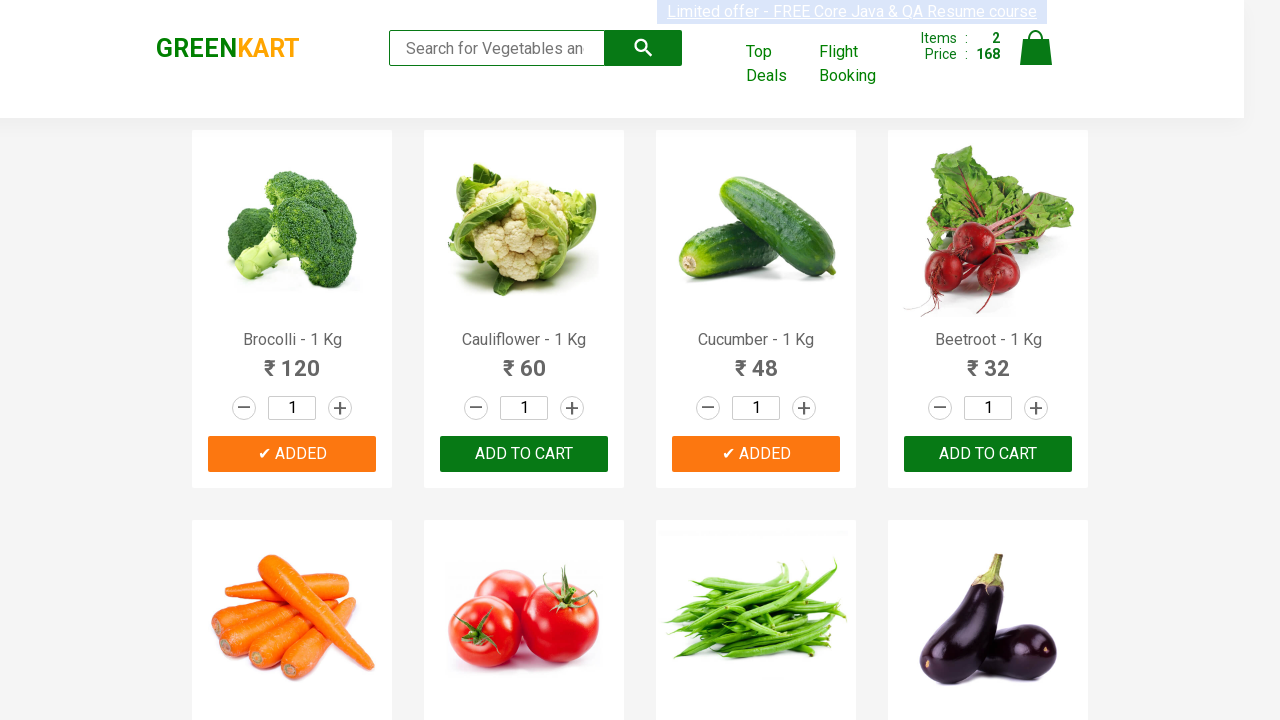

Added 'Beetroot' to cart at (988, 454) on div[class='product-action'] >> nth=3
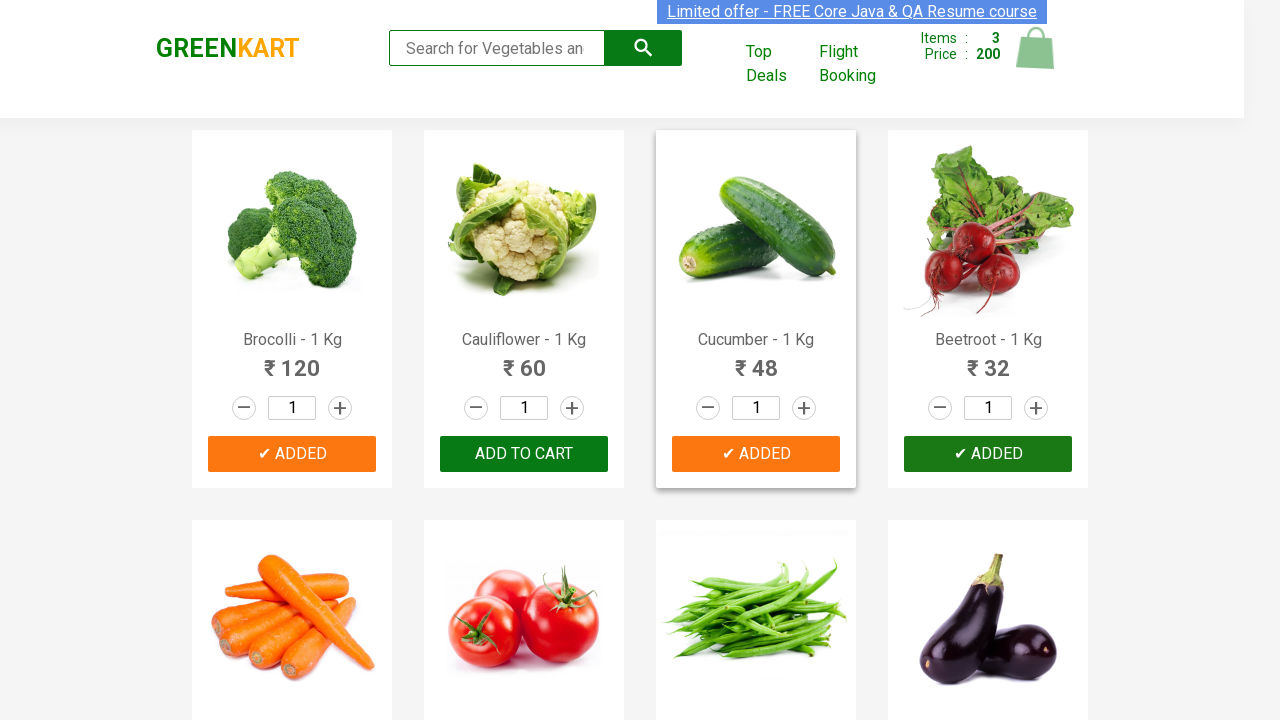

Clicked on cart icon at (1036, 48) on img[alt='Cart']
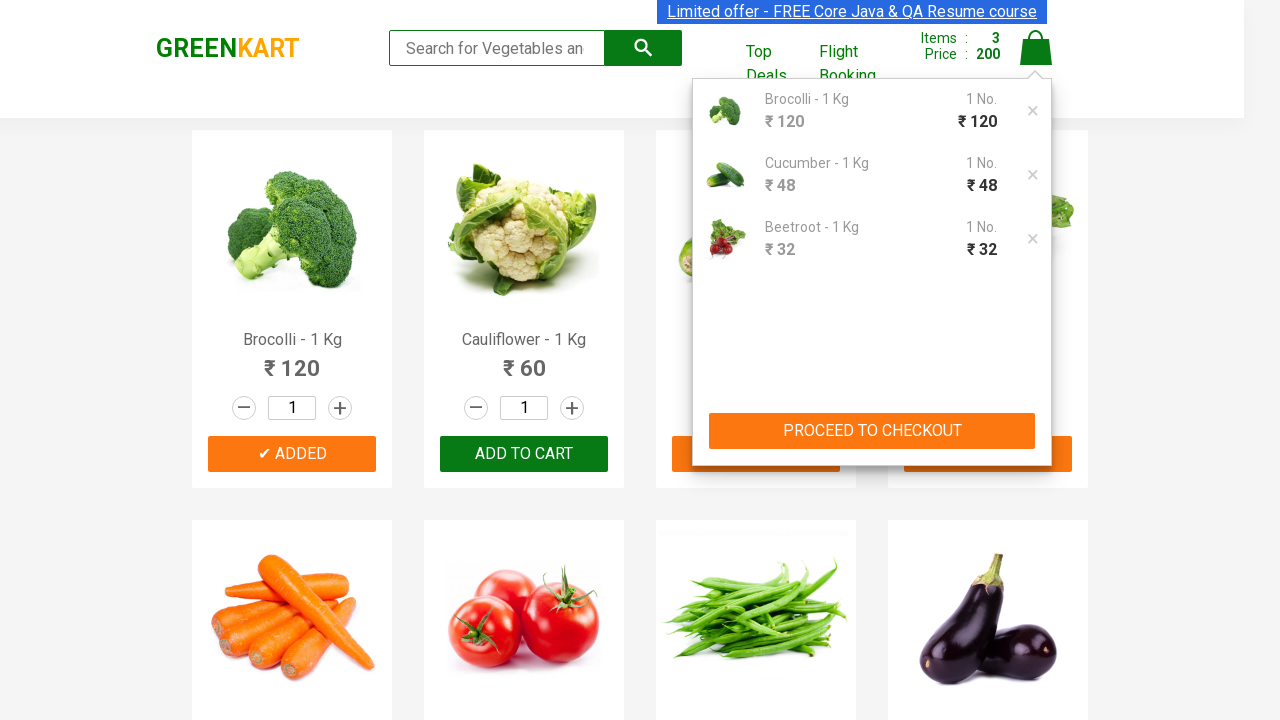

Clicked PROCEED TO CHECKOUT button at (872, 431) on xpath=//button[text()='PROCEED TO CHECKOUT']
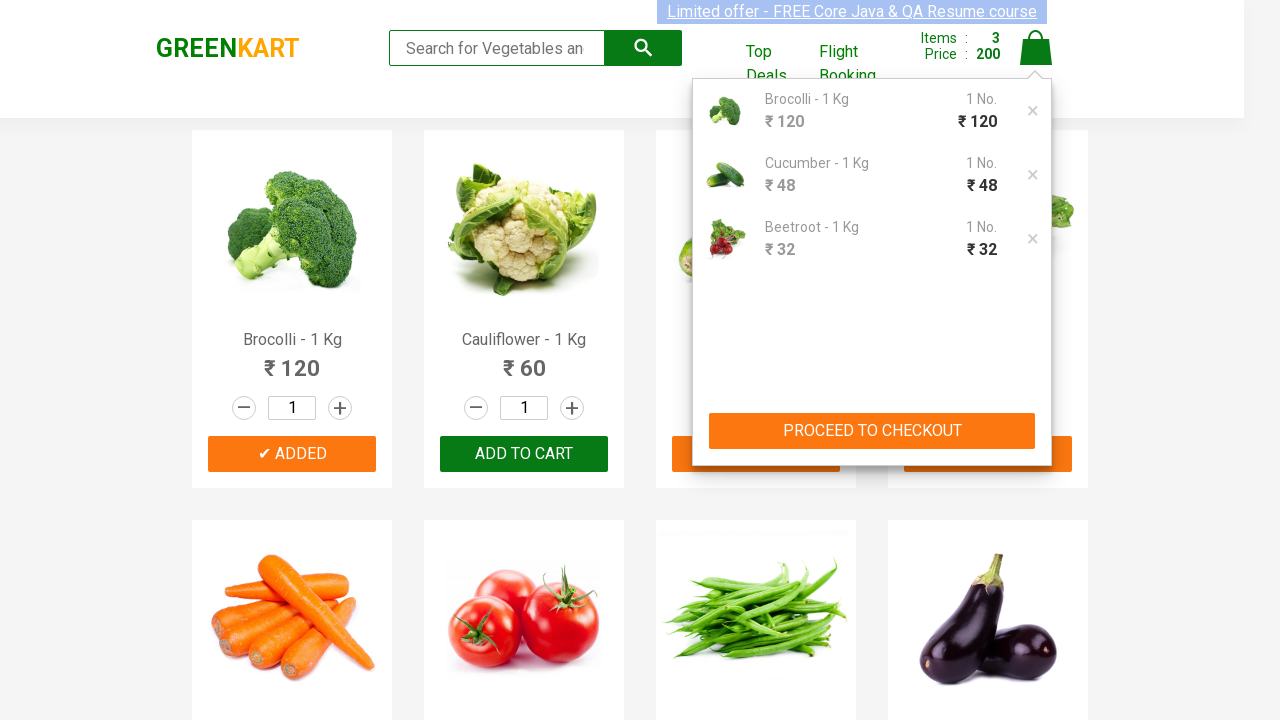

Promo code input field became visible
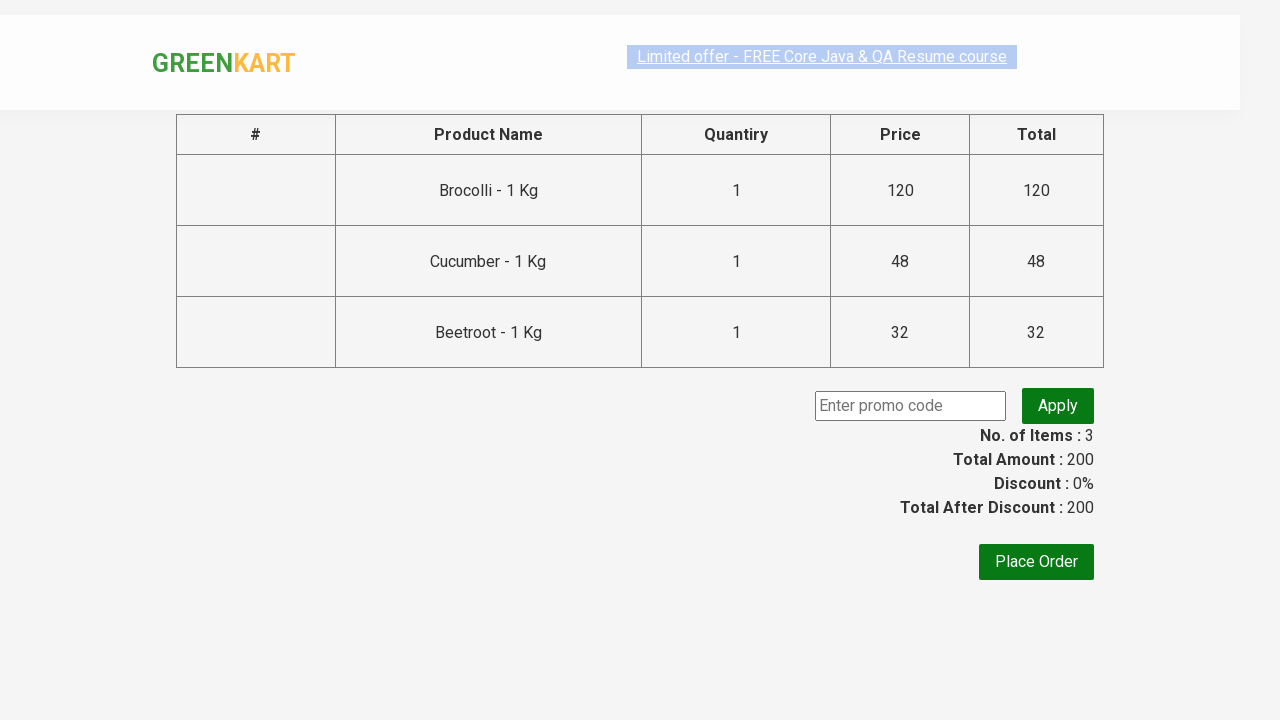

Entered promo code 'rahulshettyacademy' on input[placeholder='Enter promo code']
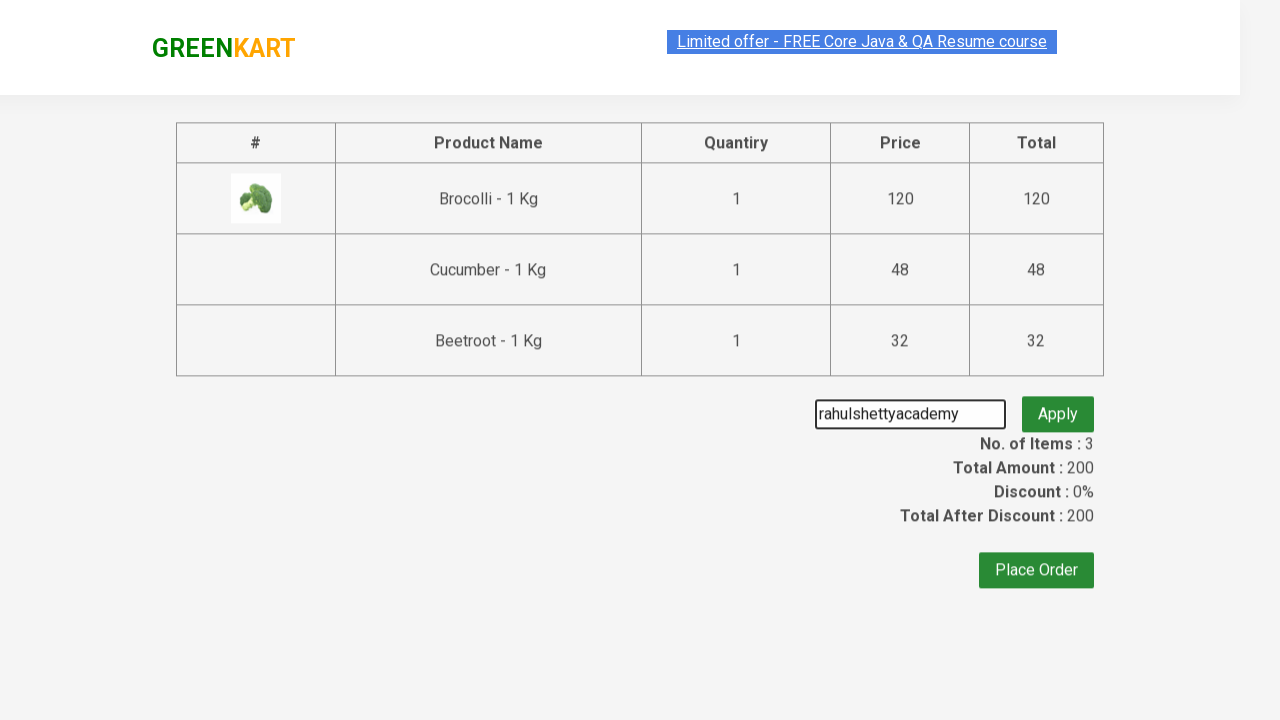

Clicked Apply button for promo code at (1058, 406) on button.promoBtn
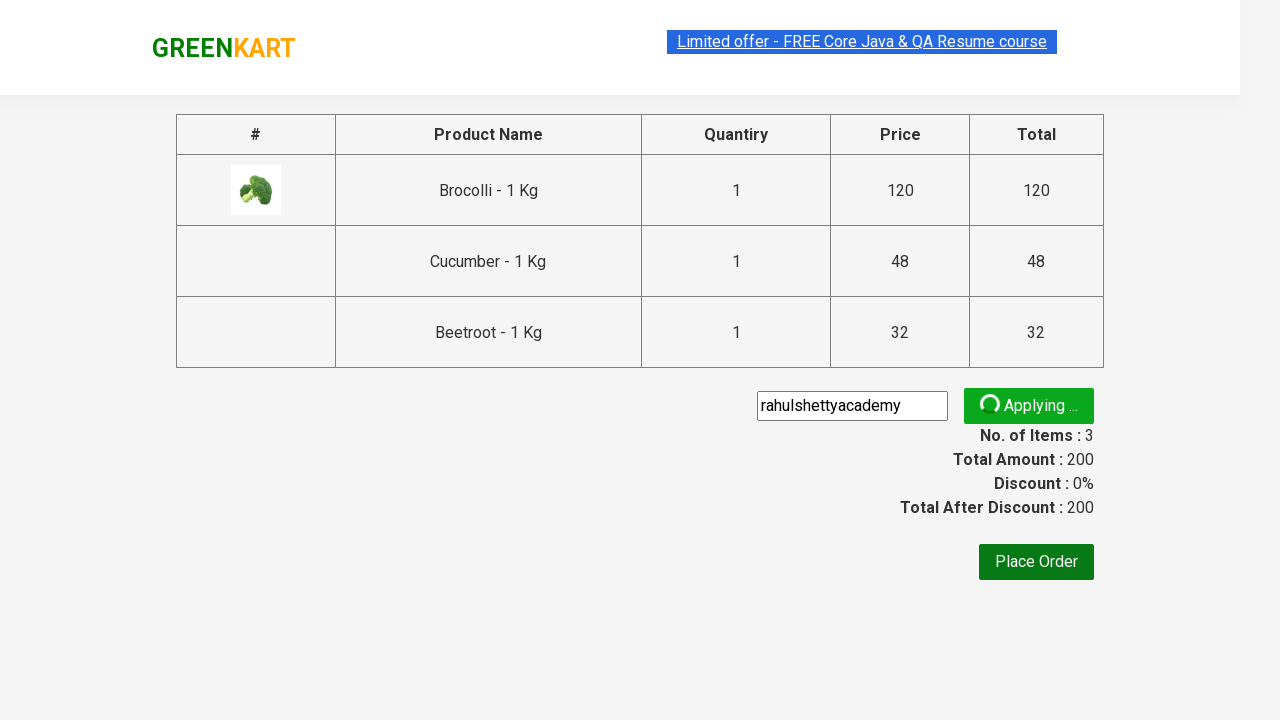

Promo code confirmation message appeared
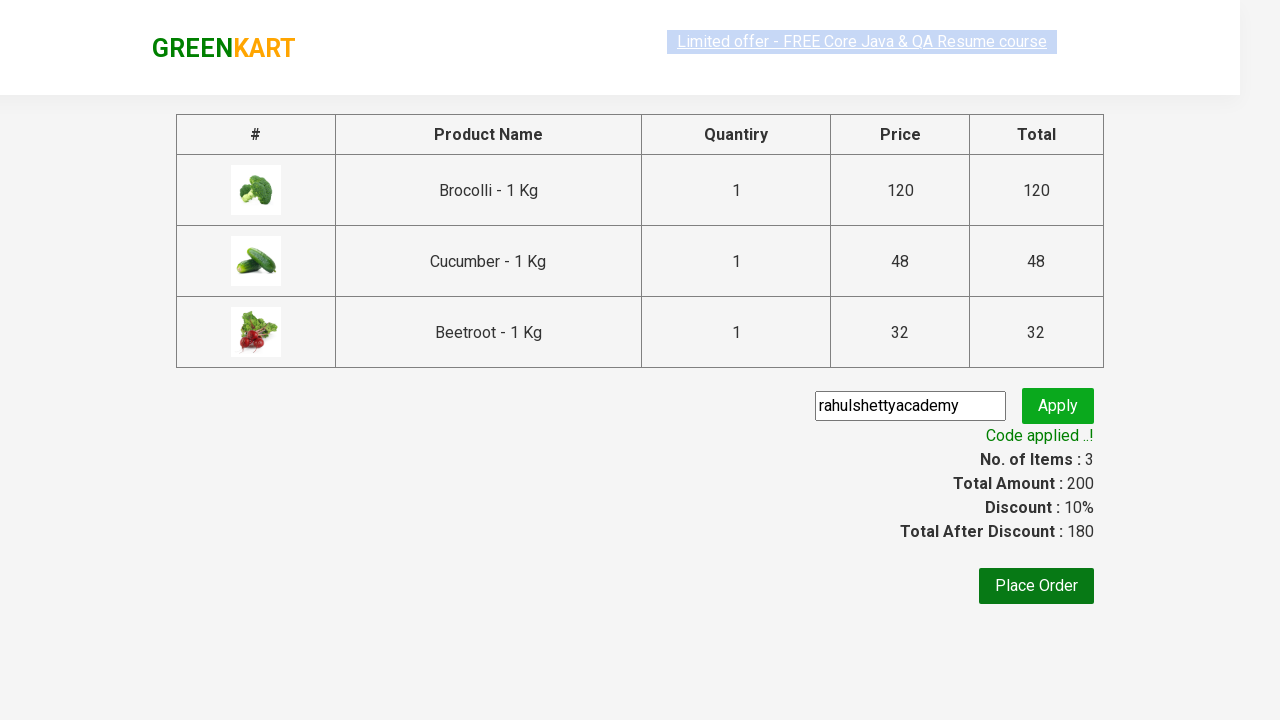

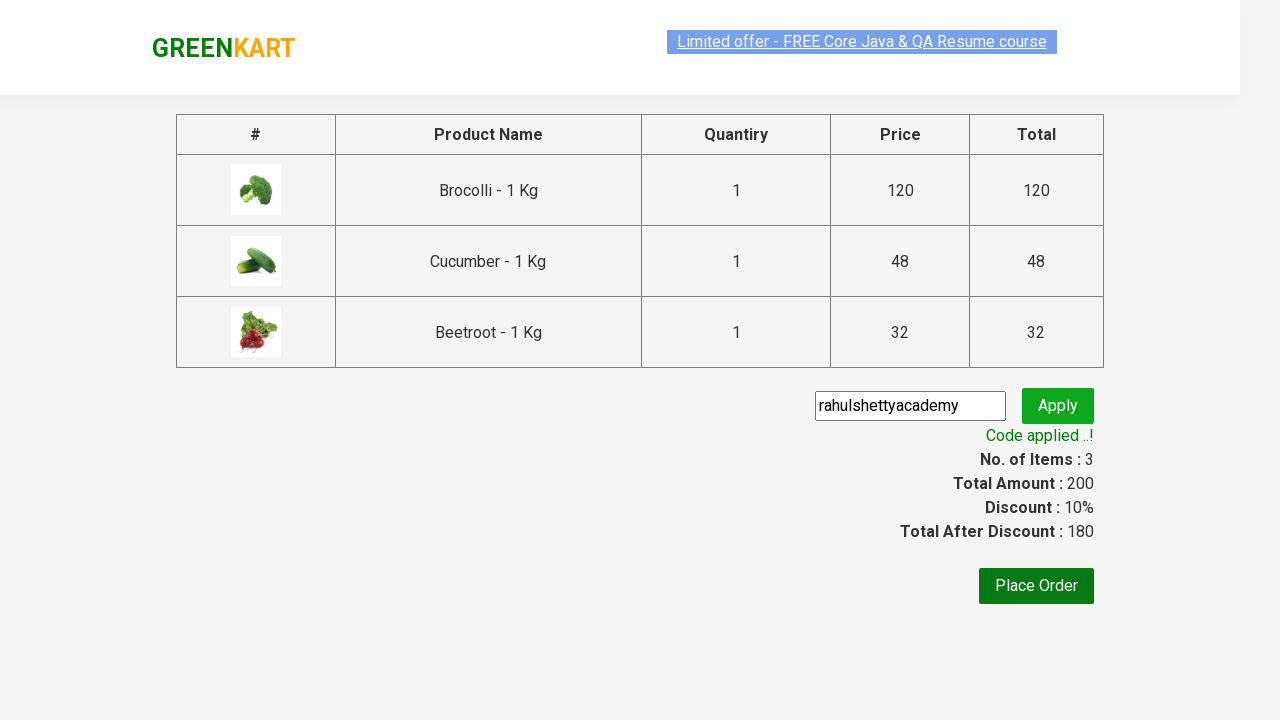